Tests popup window functionality by navigating to a test page, scrolling to a link that opens a popup window, and clicking it to open the popup.

Starting URL: http://omayo.blogspot.com/

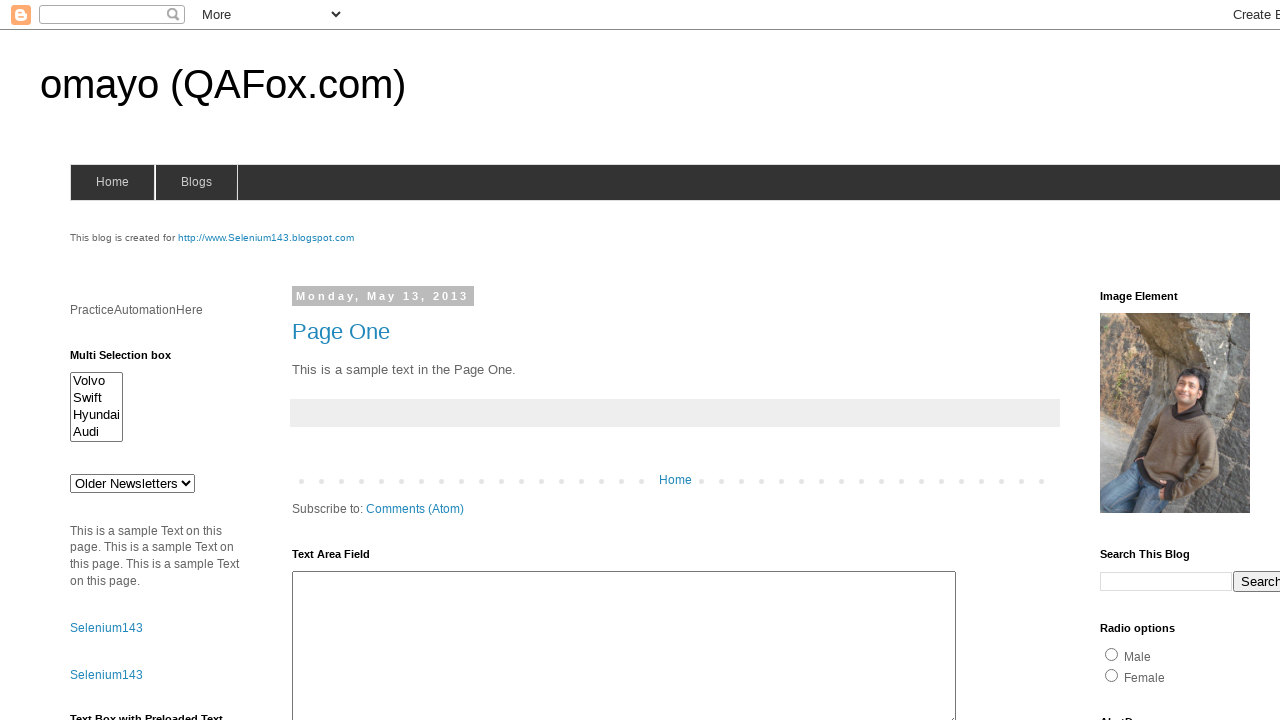

Waited for 'Open a popup window' link to be visible
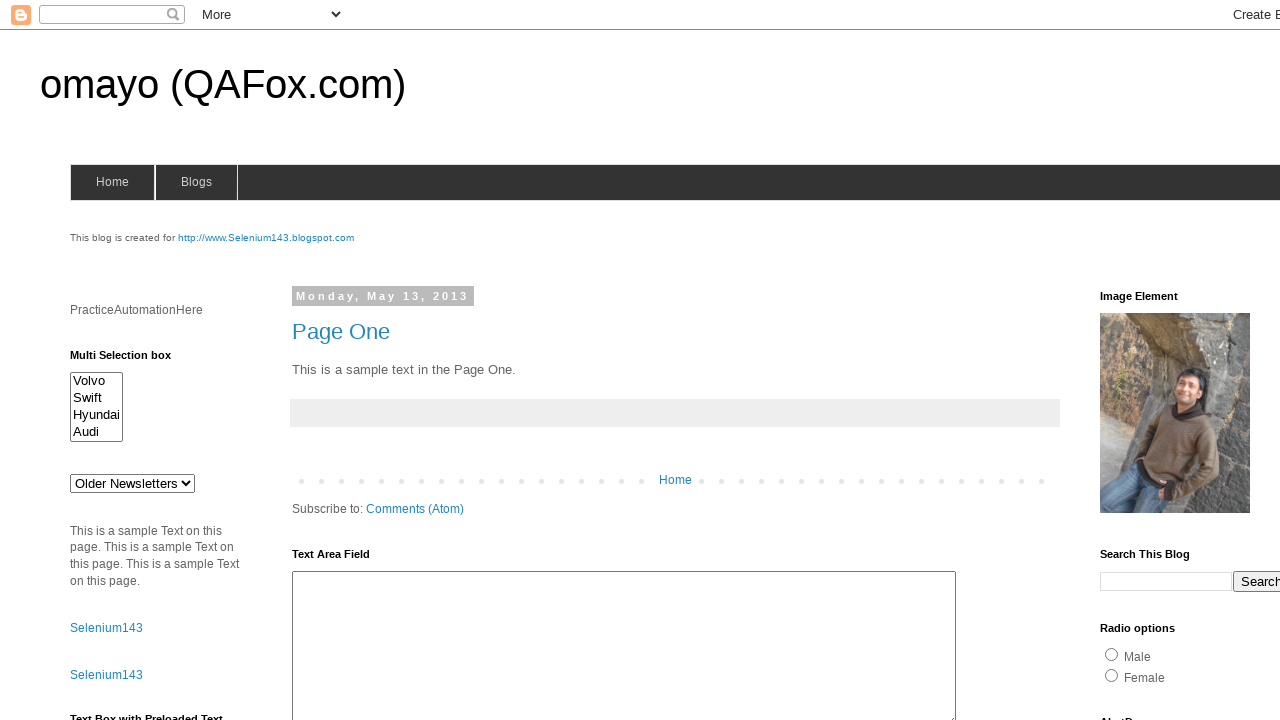

Located the 'Open a popup window' link element
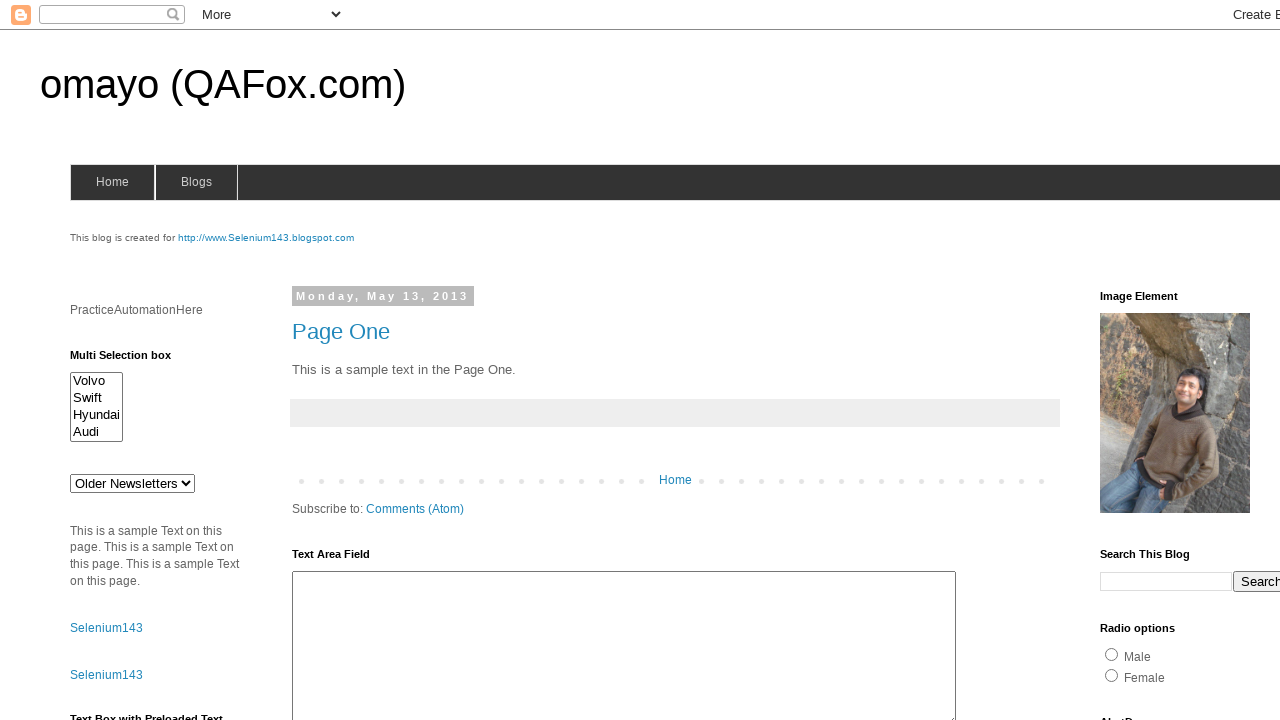

Scrolled the popup link into view
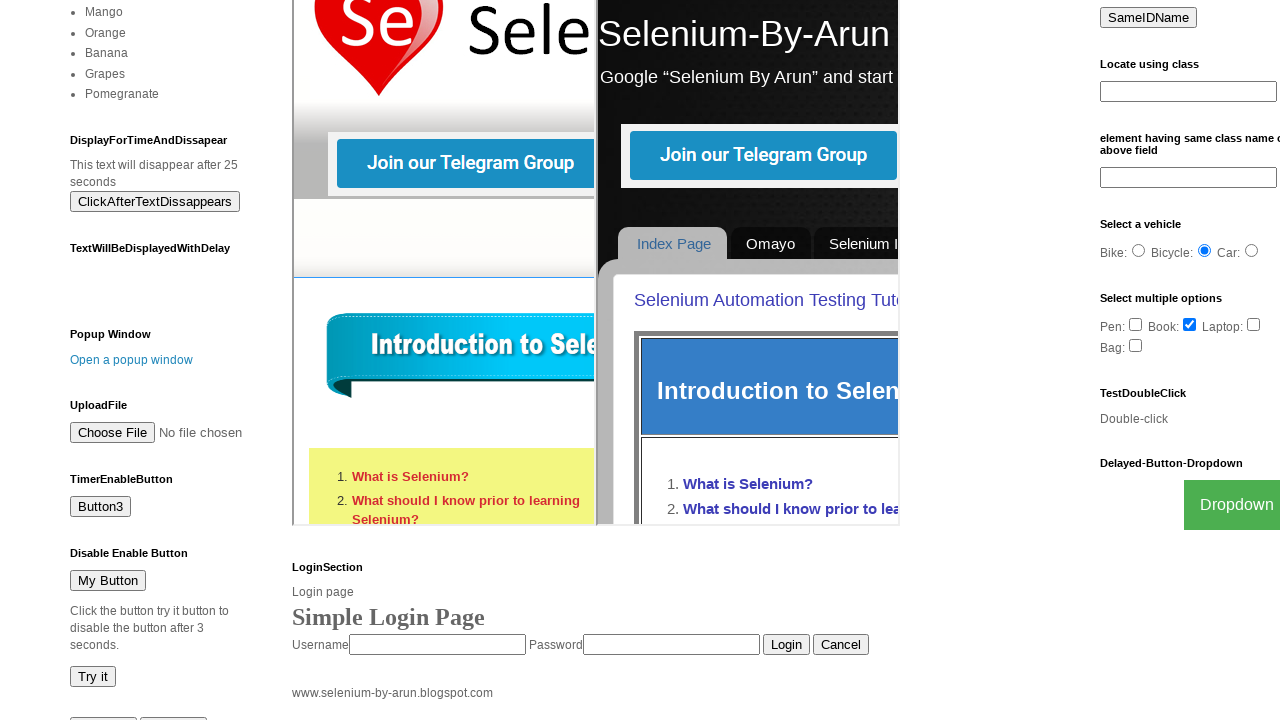

Waited 1 second for scroll animation to complete
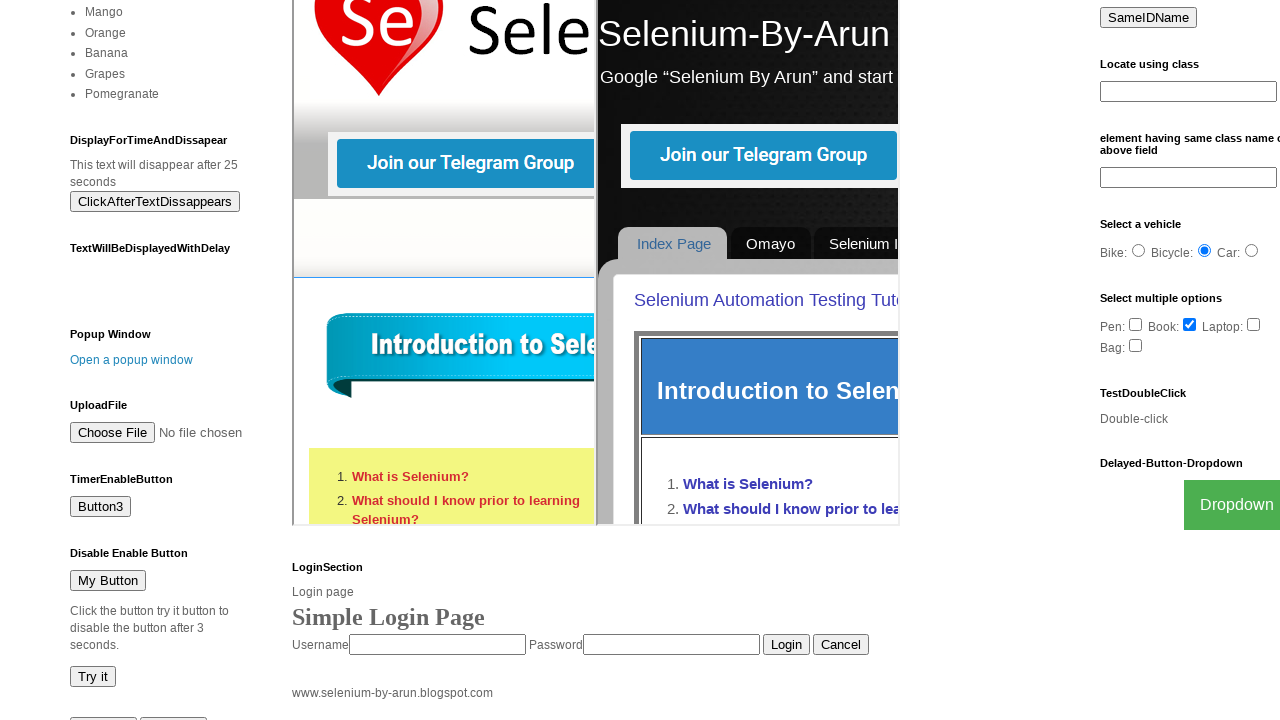

Clicked the 'Open a popup window' link to trigger popup at (132, 360) on text=Open a popup window
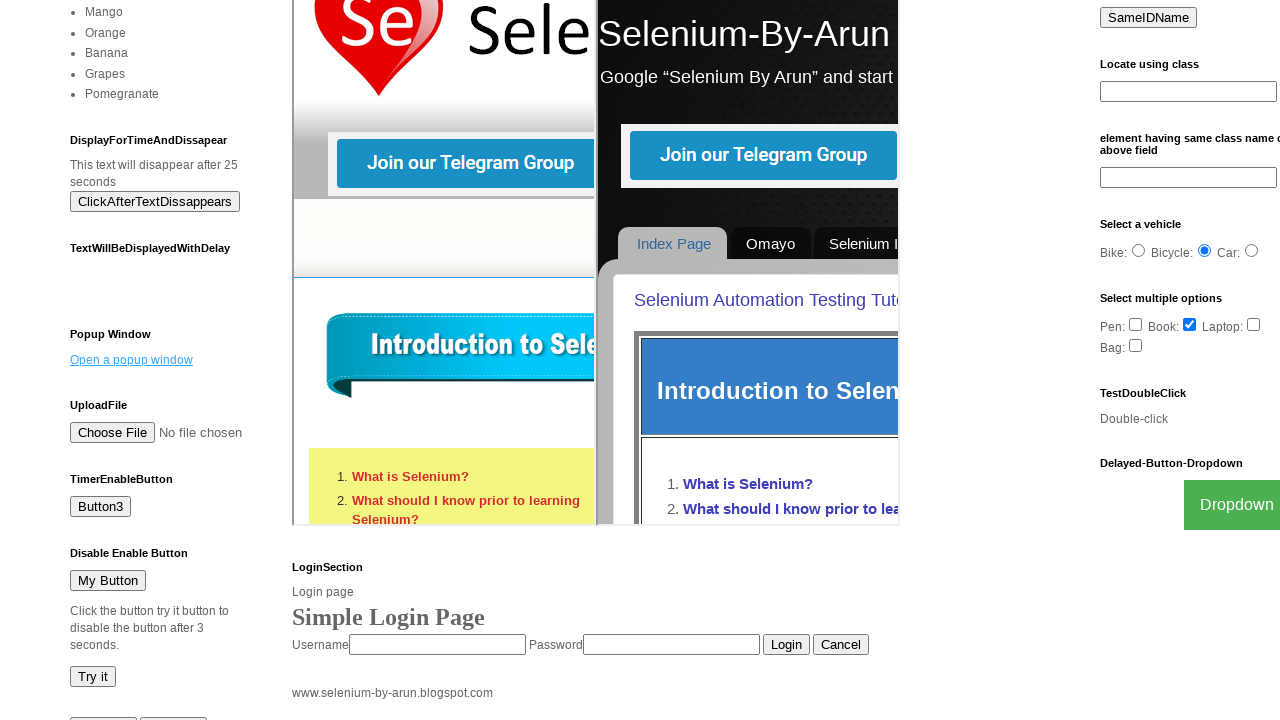

Waited 1 second for popup window to open
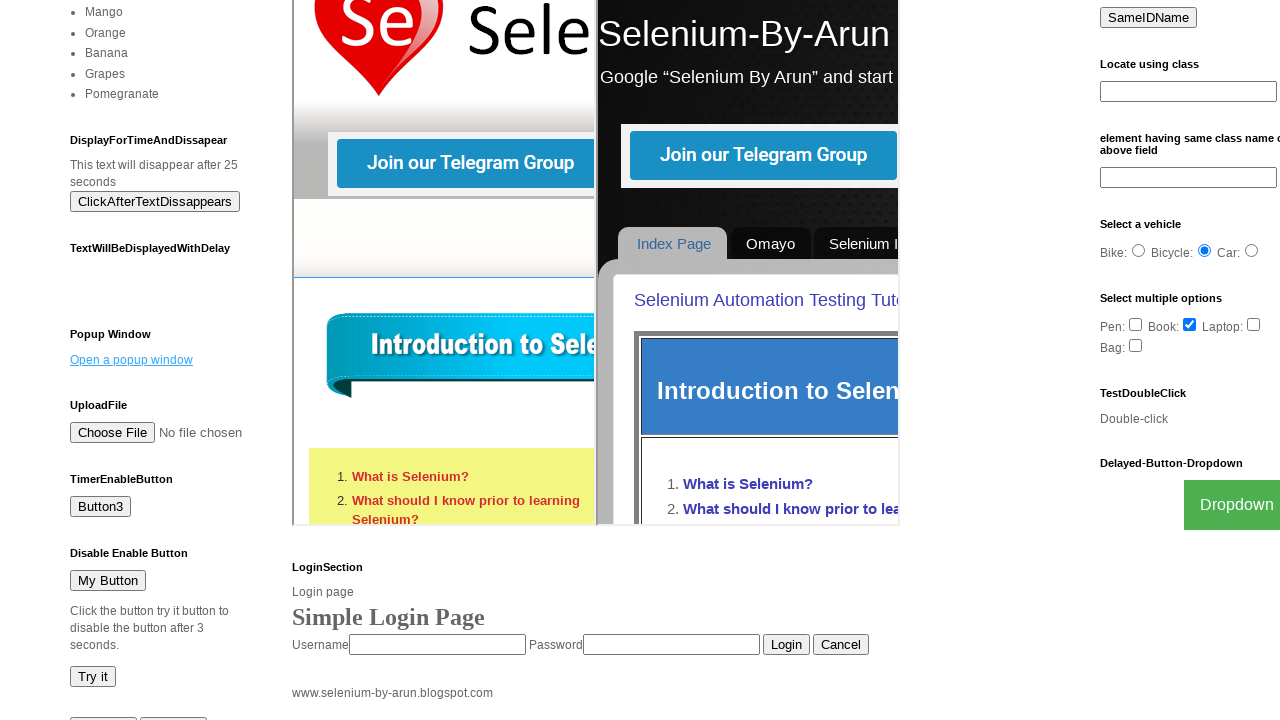

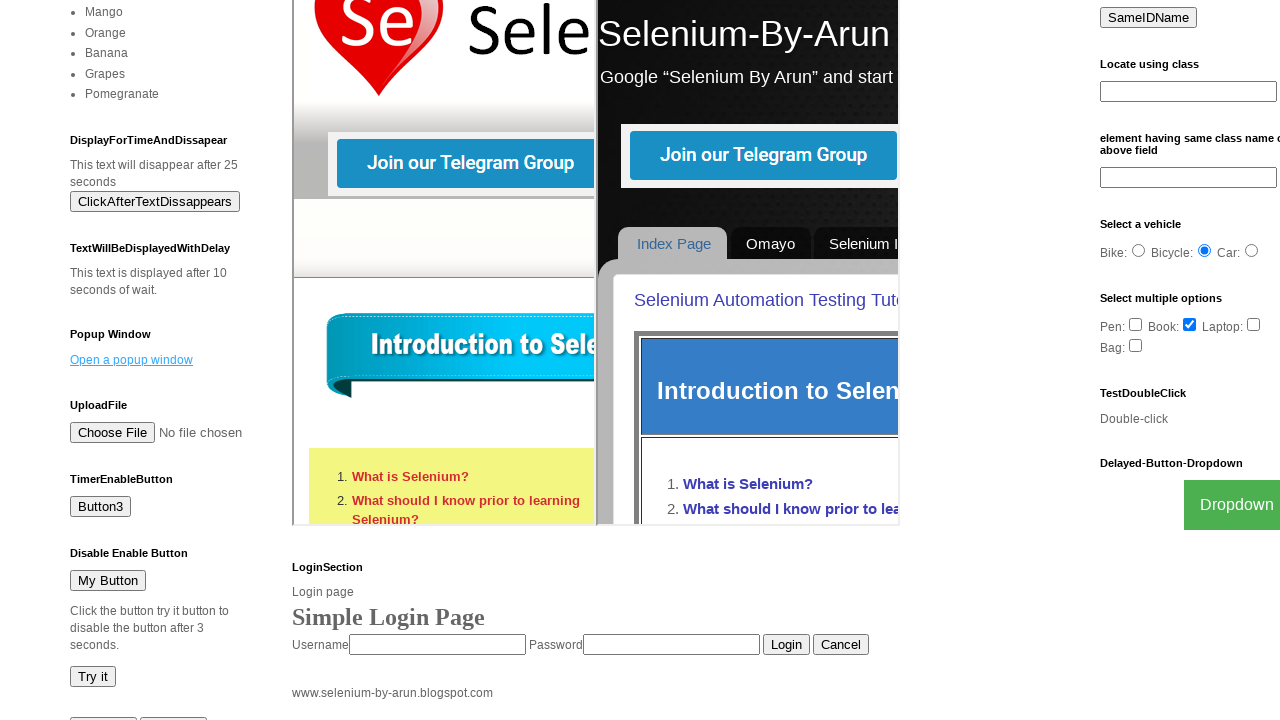